Tests mouse hover functionality by hovering over a button element on the automation practice page

Starting URL: https://rahulshettyacademy.com/AutomationPractice/

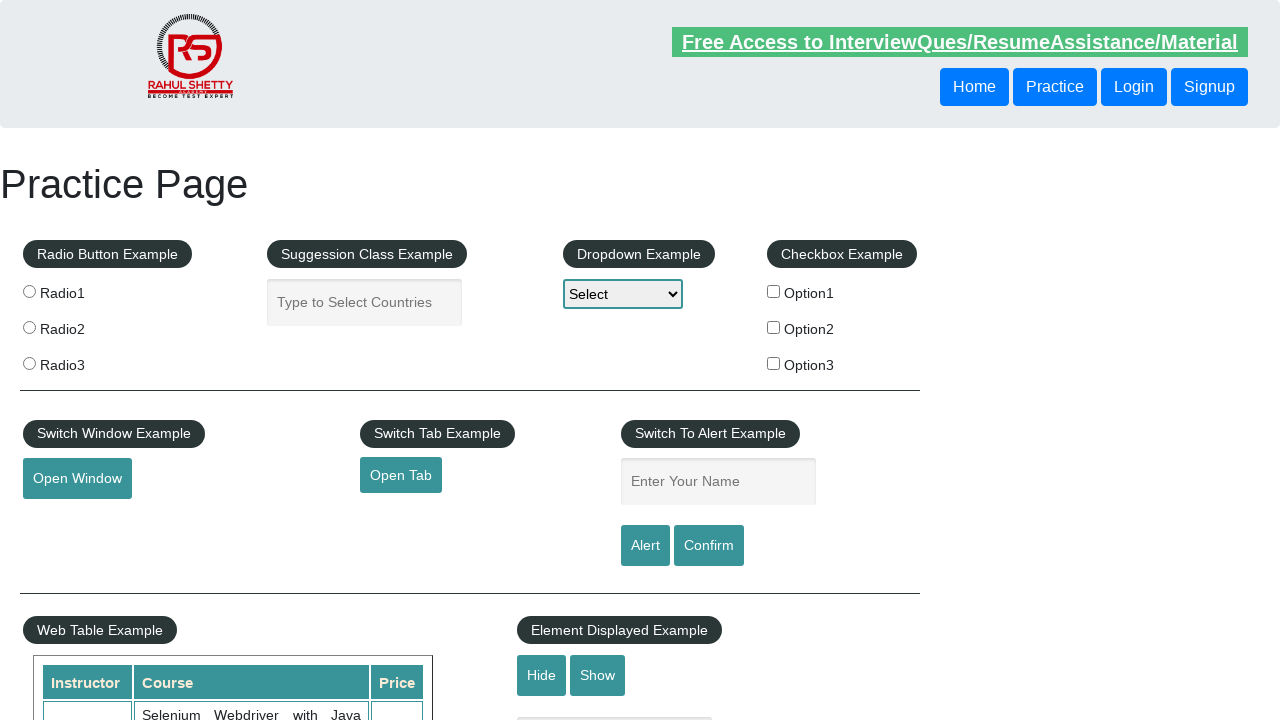

Located mouse hover button element
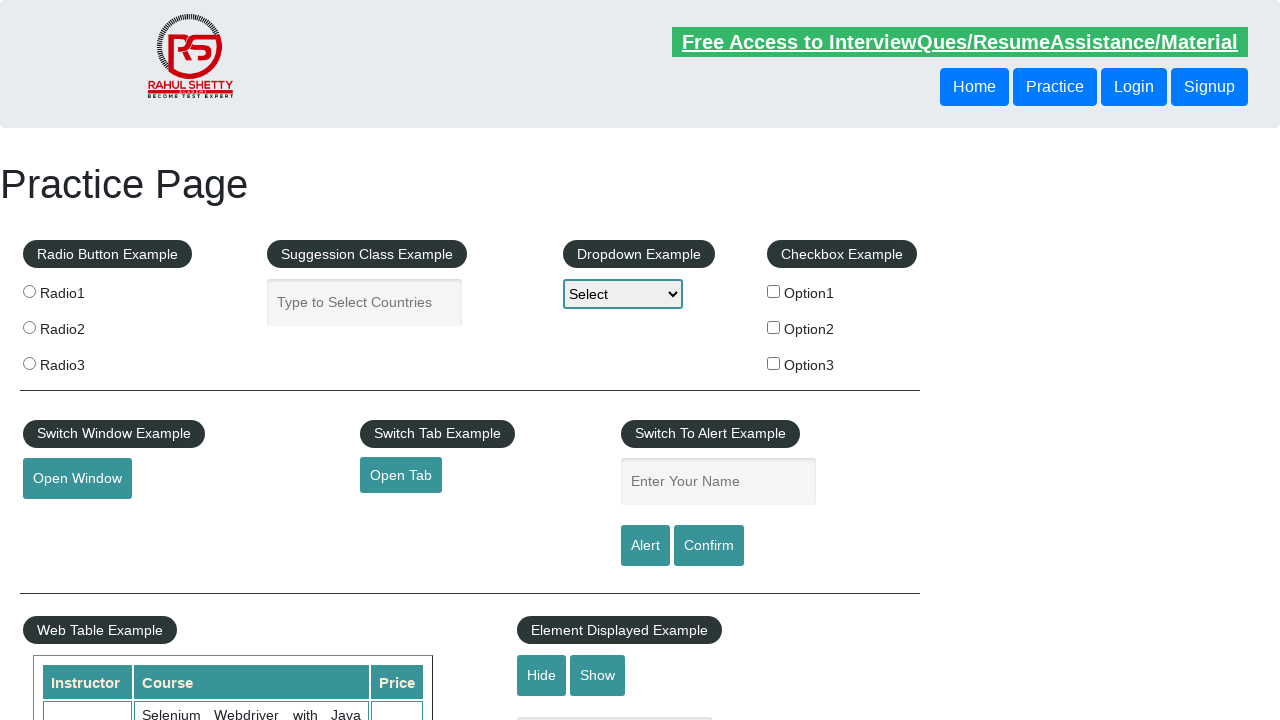

Hovered over mouse hover button at (83, 361) on button#mousehover
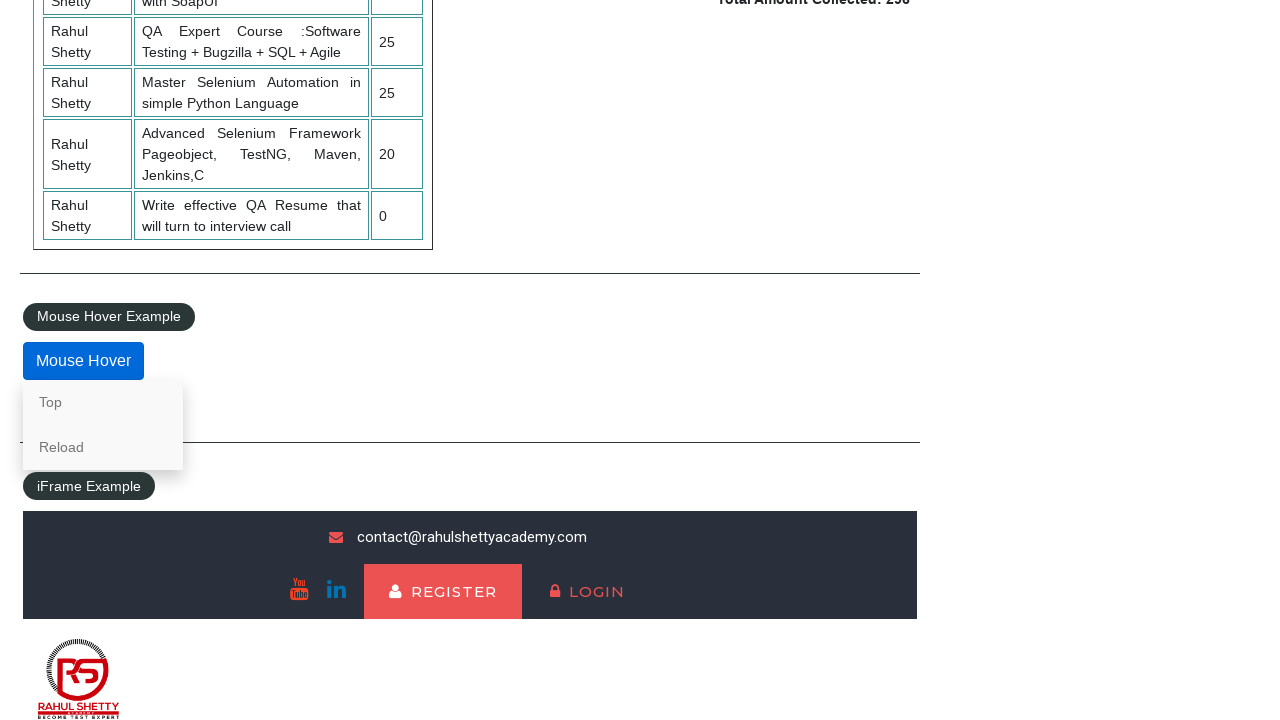

Waited 500ms for hover effect to be visible
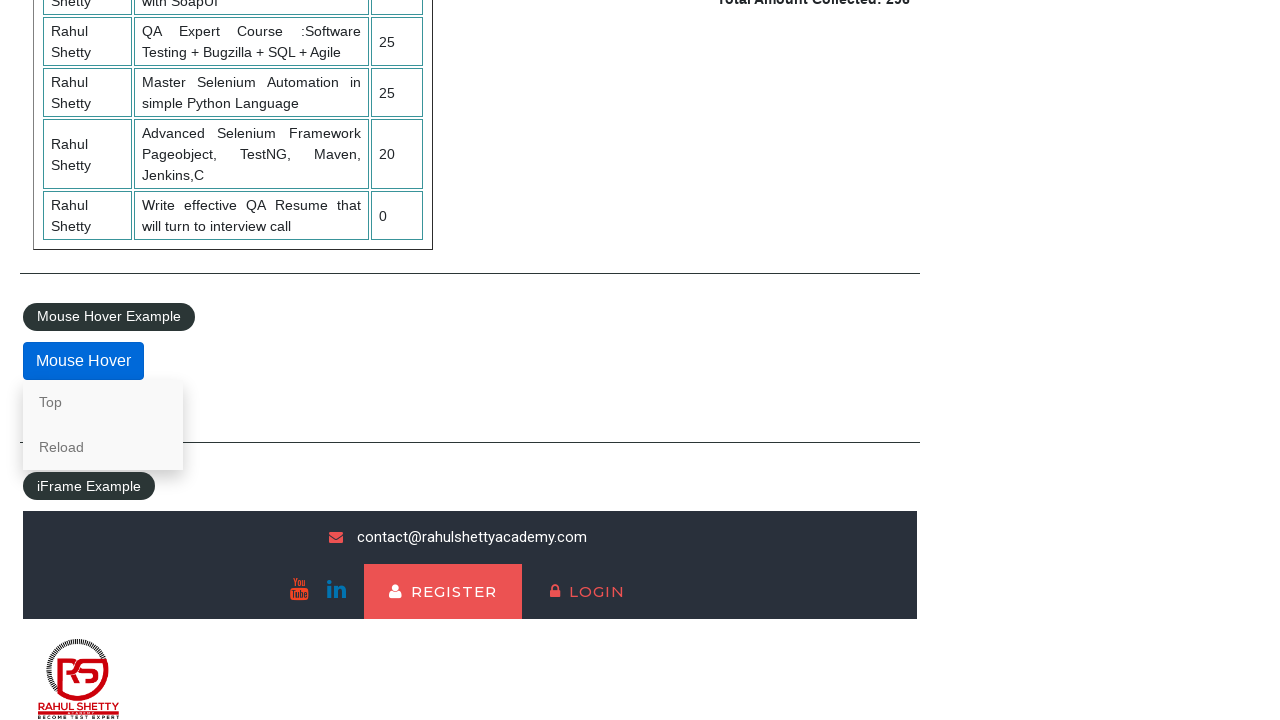

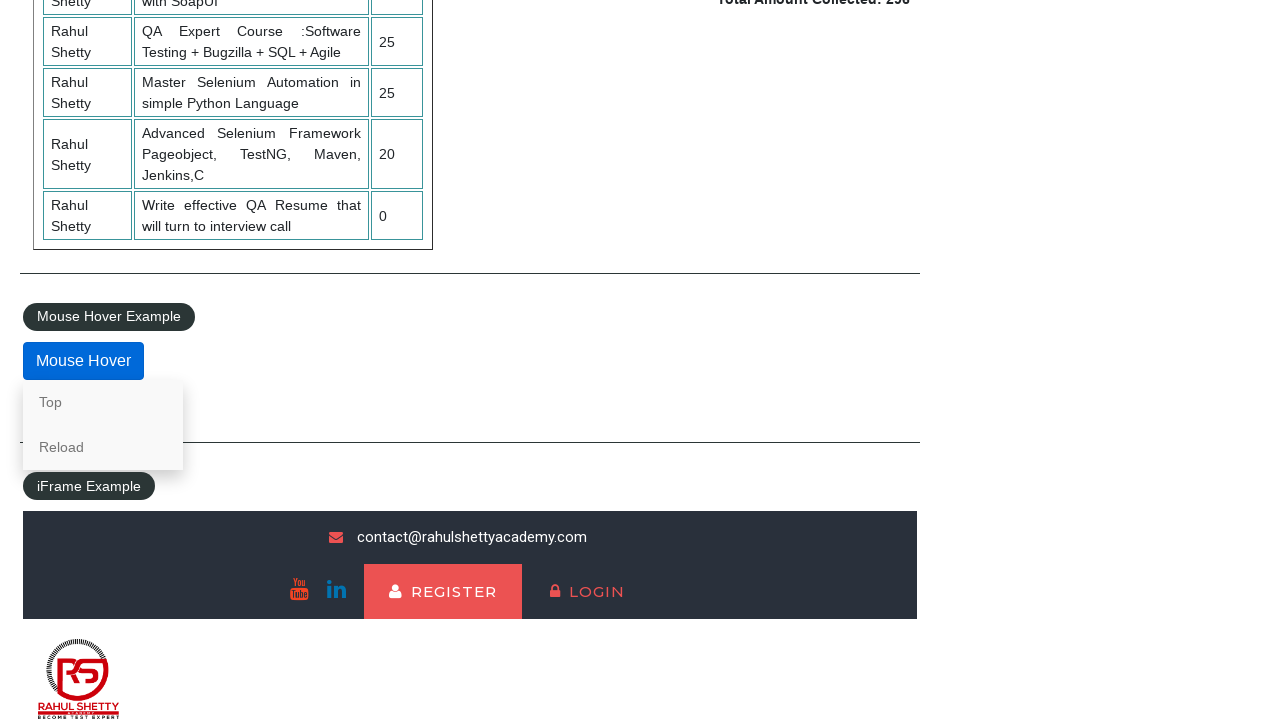